Tests opening a new tab by clicking a button and handling multiple browser windows

Starting URL: https://formy-project.herokuapp.com/switch-window

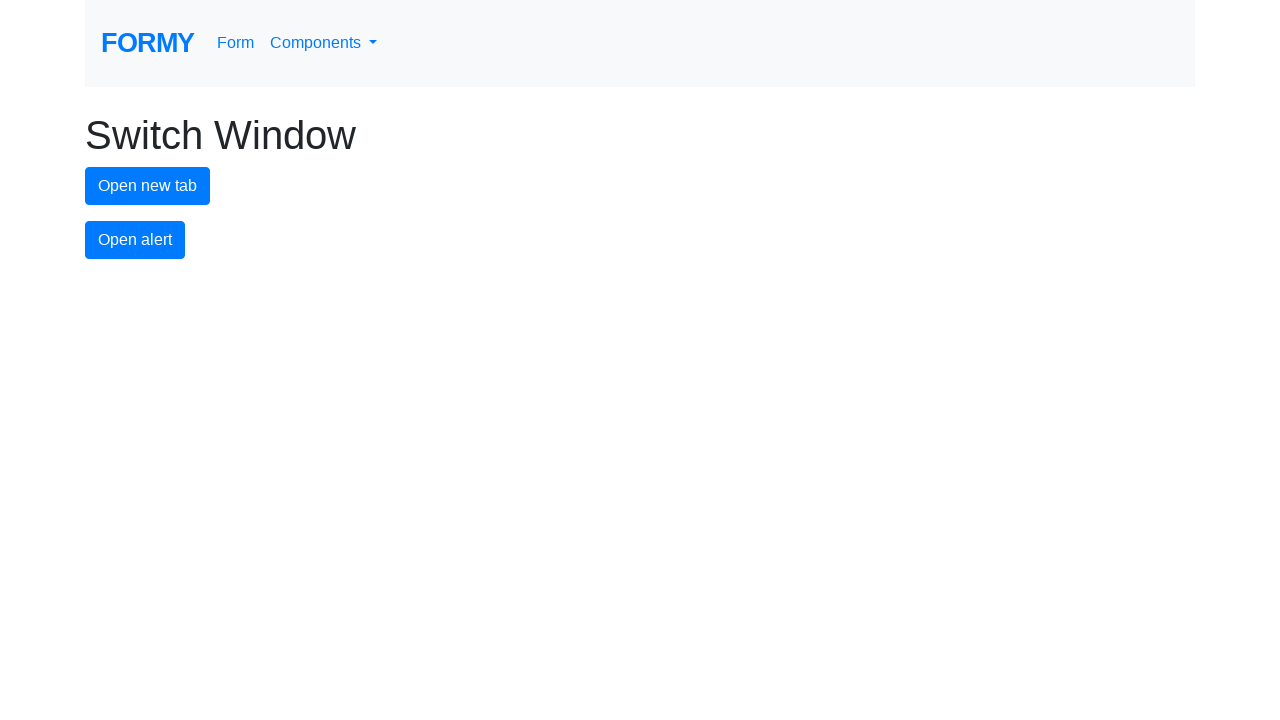

Clicked button to open new tab and captured new page at (148, 186) on #new-tab-button
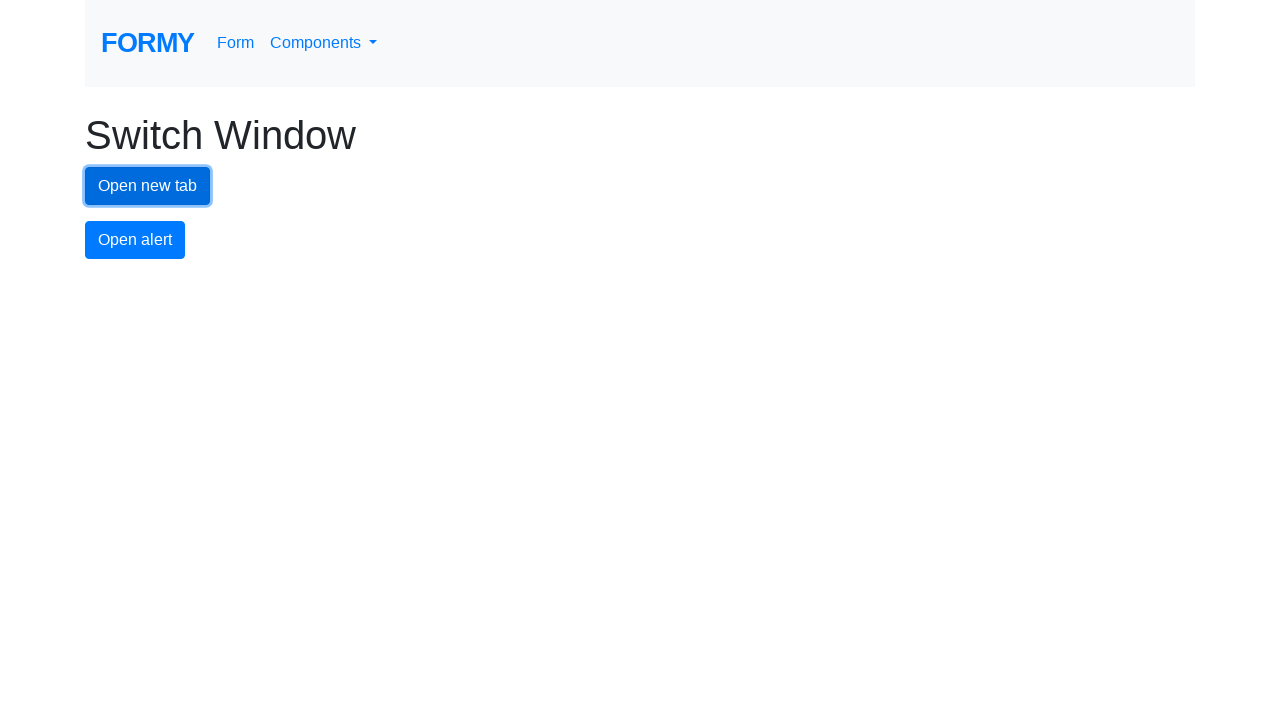

Retrieved new page object from context
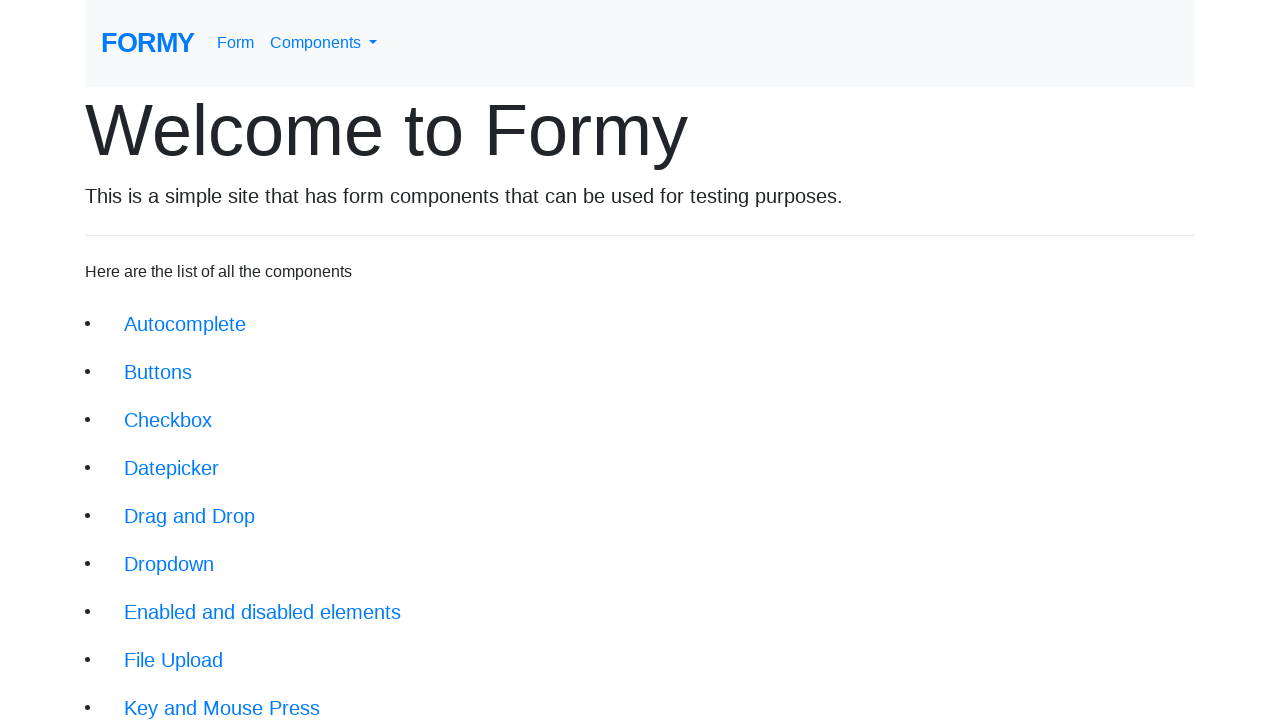

Brought original page to front
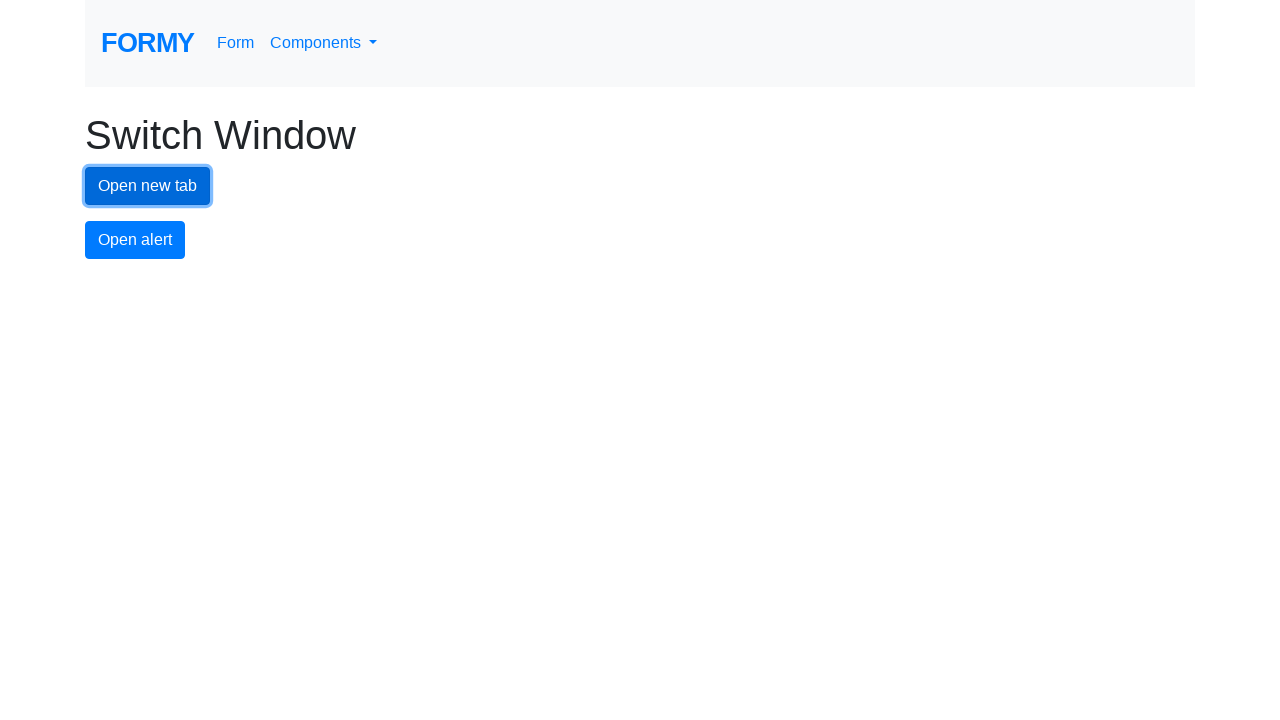

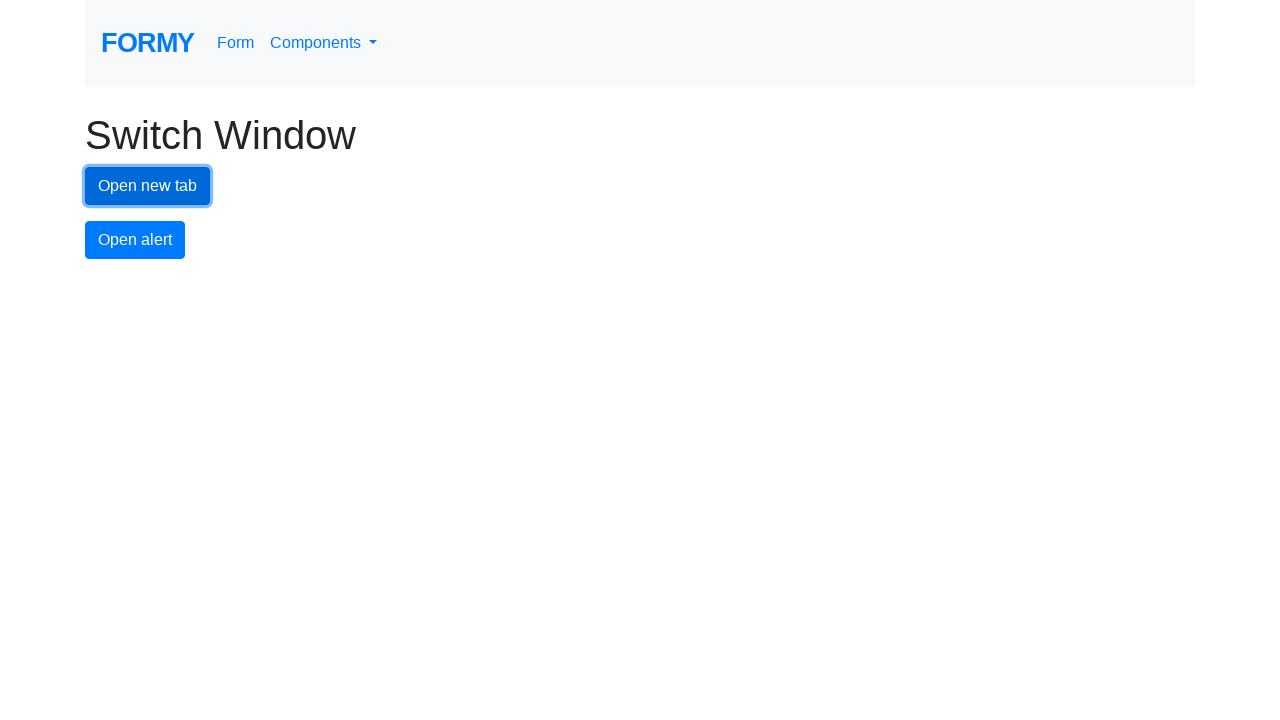